Tests adding multiple todo items to the list and verifying they appear correctly

Starting URL: https://demo.playwright.dev/todomvc

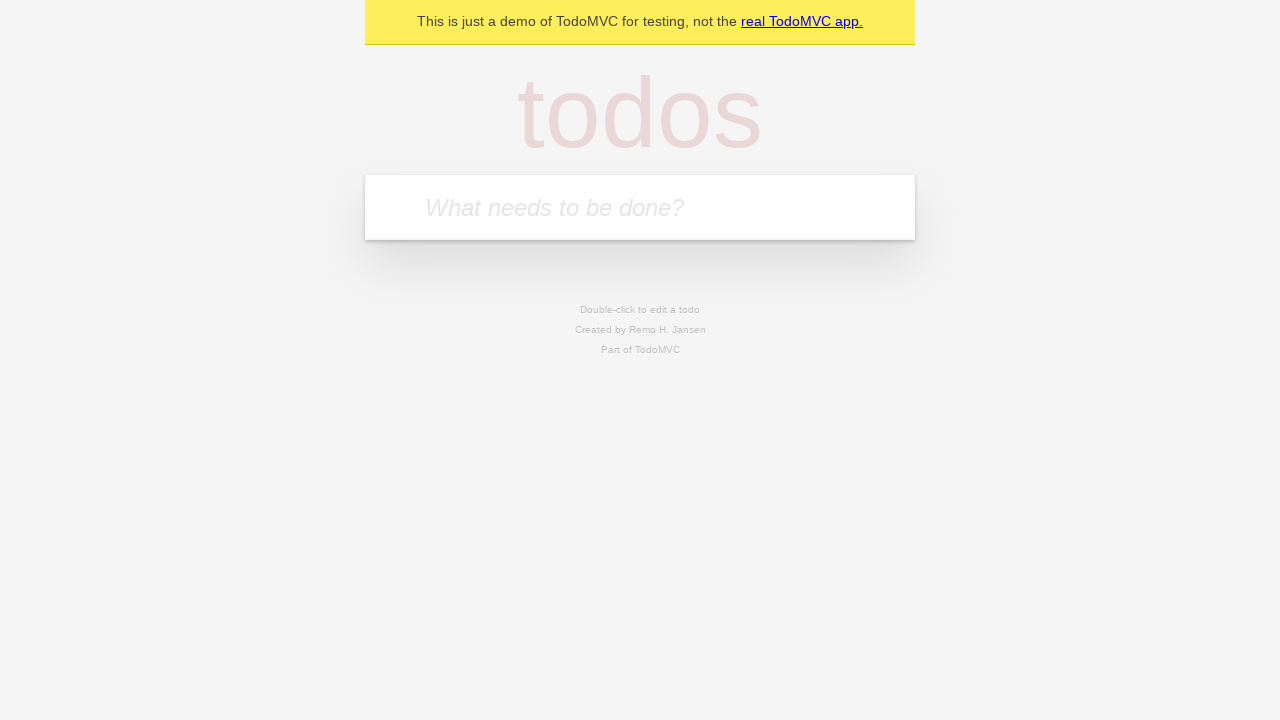

Filled first todo input with 'buy some cheese' on .new-todo
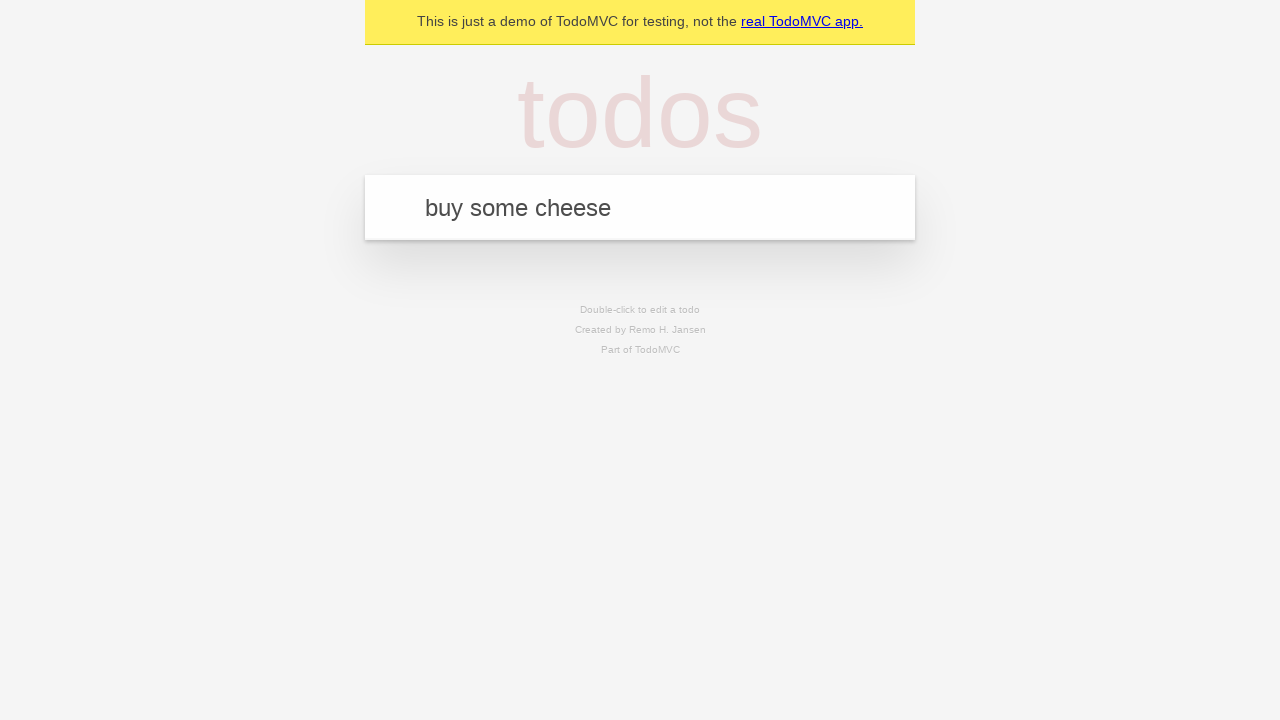

Pressed Enter to create first todo item on .new-todo
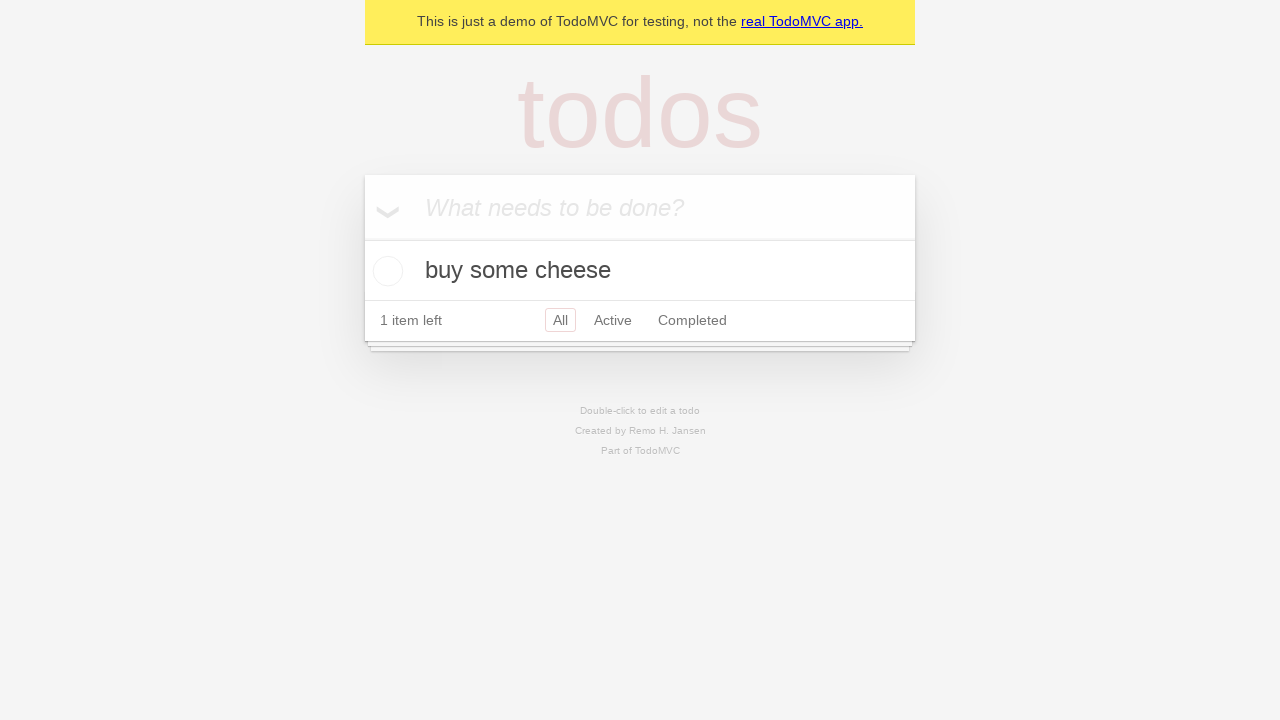

First todo item appeared in the list
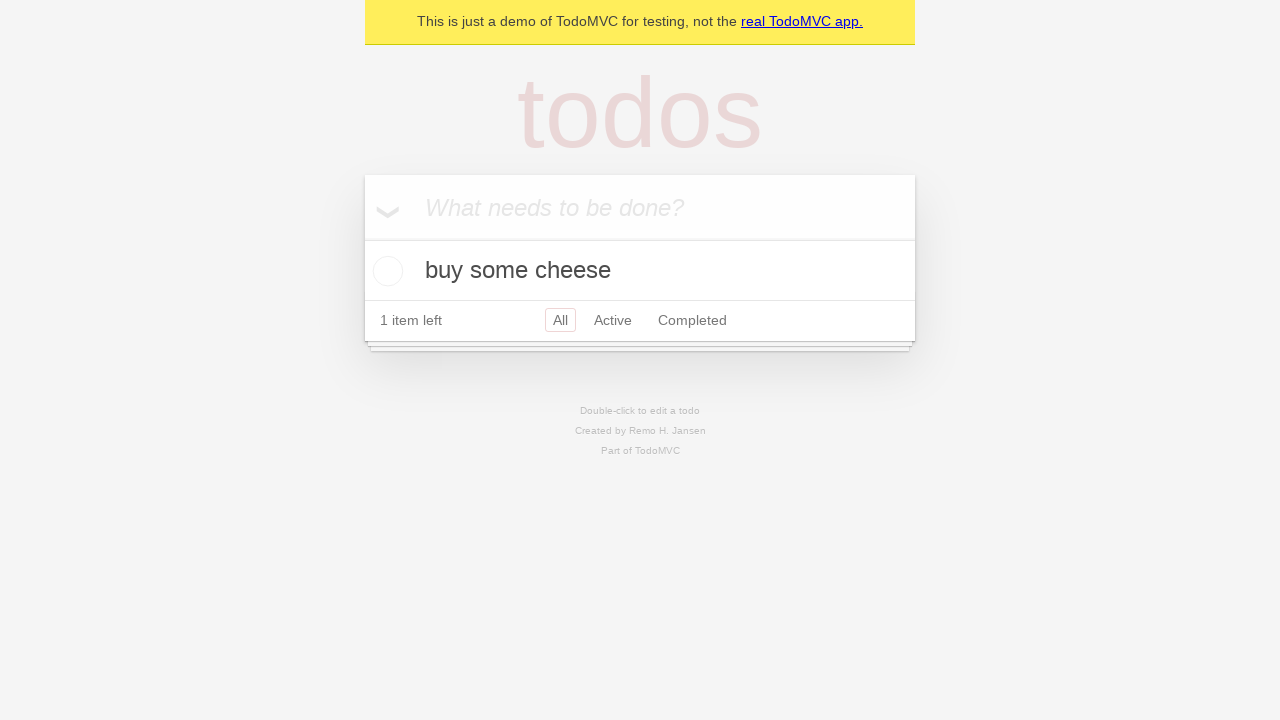

Filled second todo input with 'feed the cat' on .new-todo
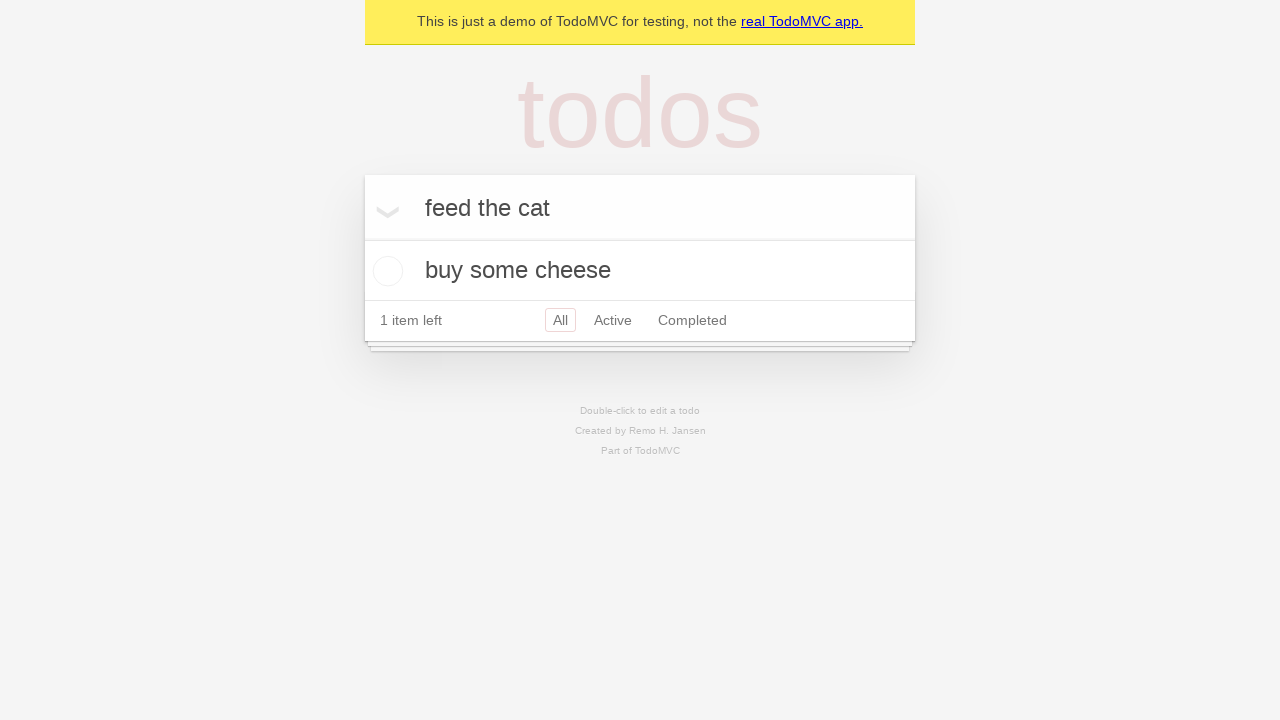

Pressed Enter to create second todo item on .new-todo
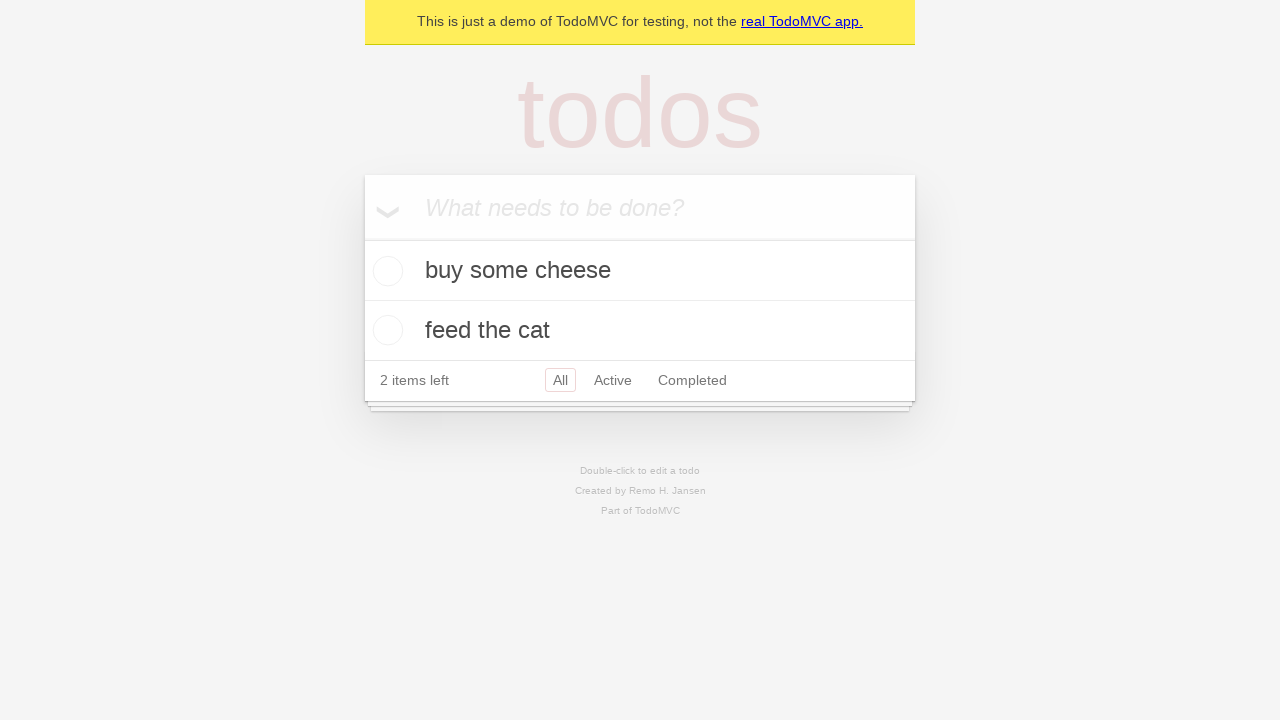

Second todo item appeared in the list
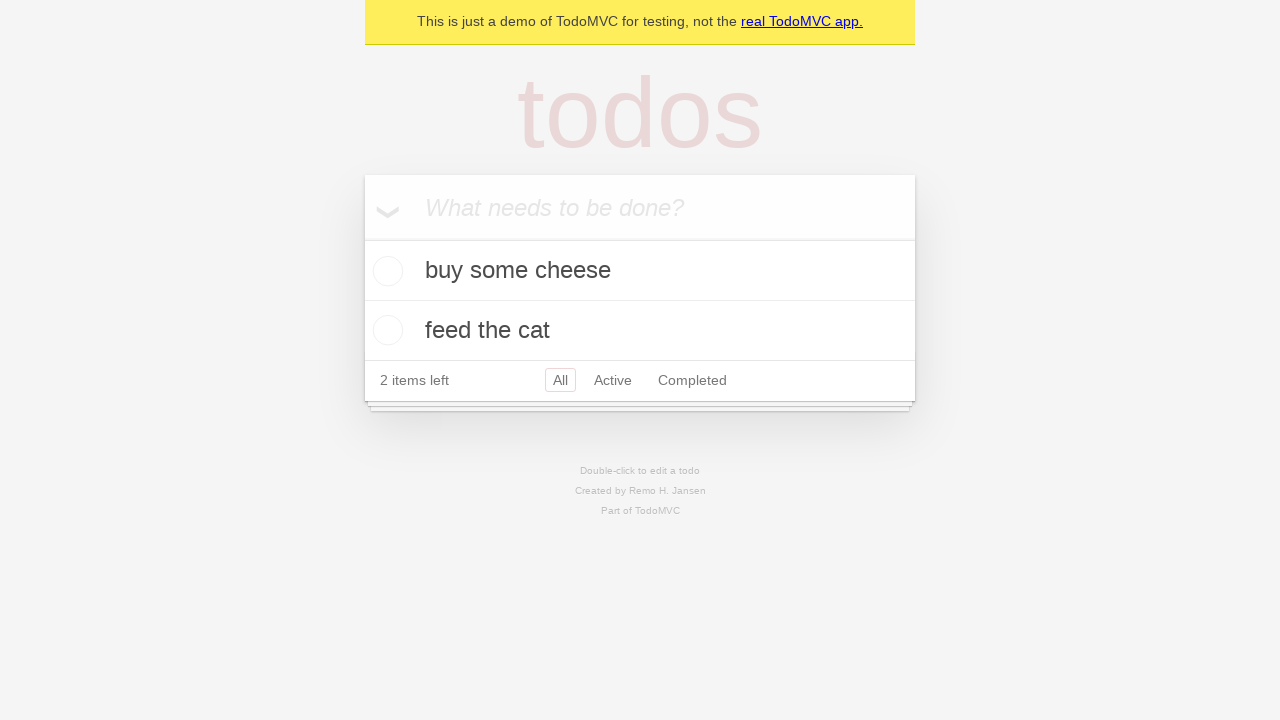

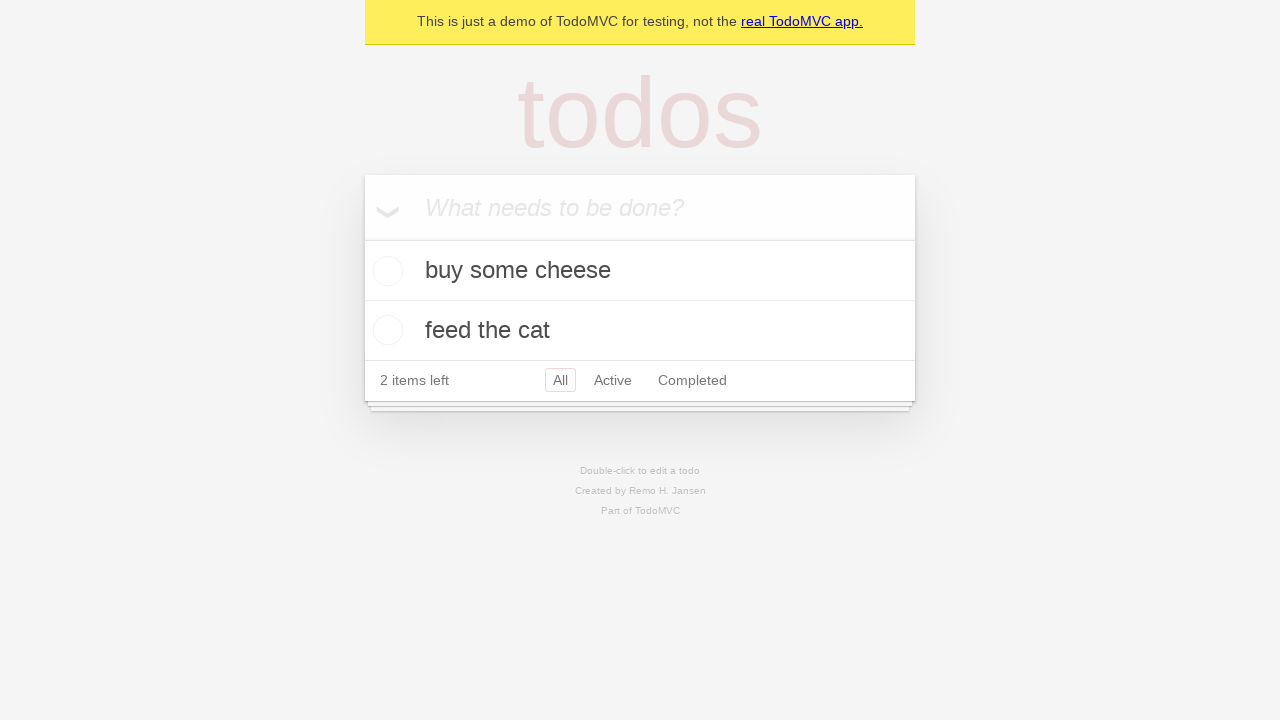